Opens the Strahovator insurance website and clicks on the OSAGO menu item to navigate to the OSAGO insurance page

Starting URL: https://strahovator.com.ua/

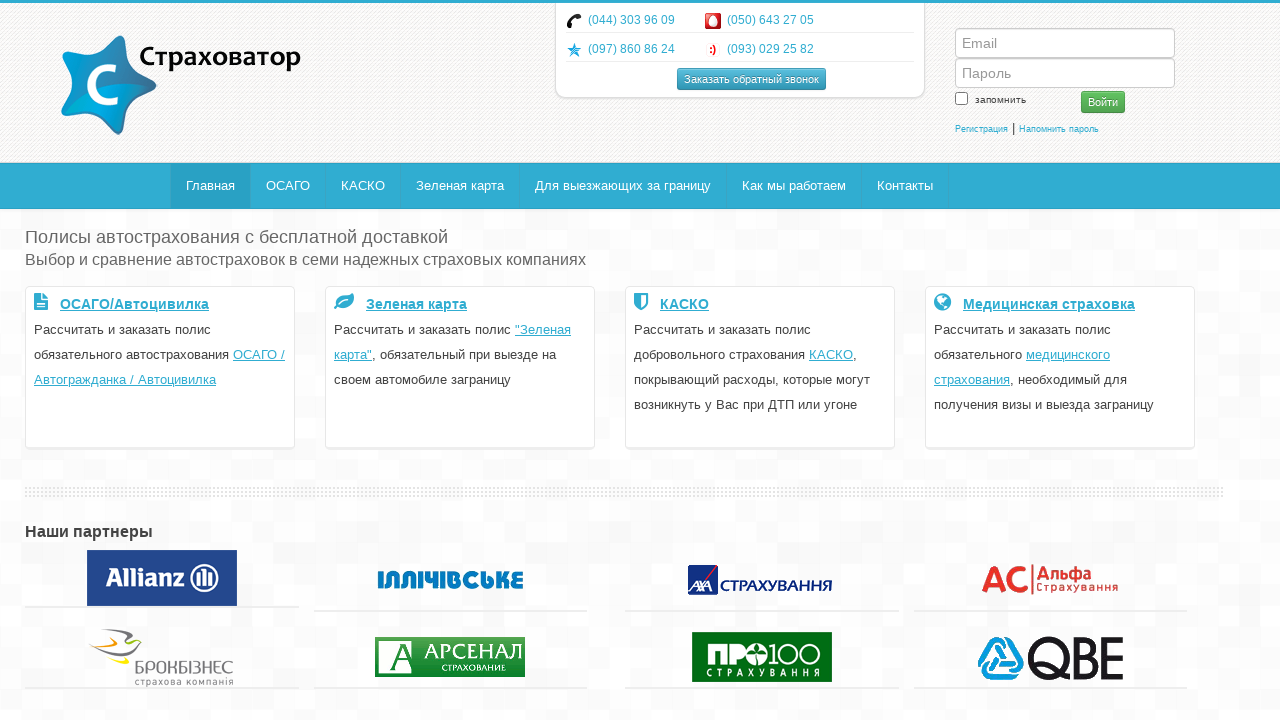

Navigation menu loaded successfully
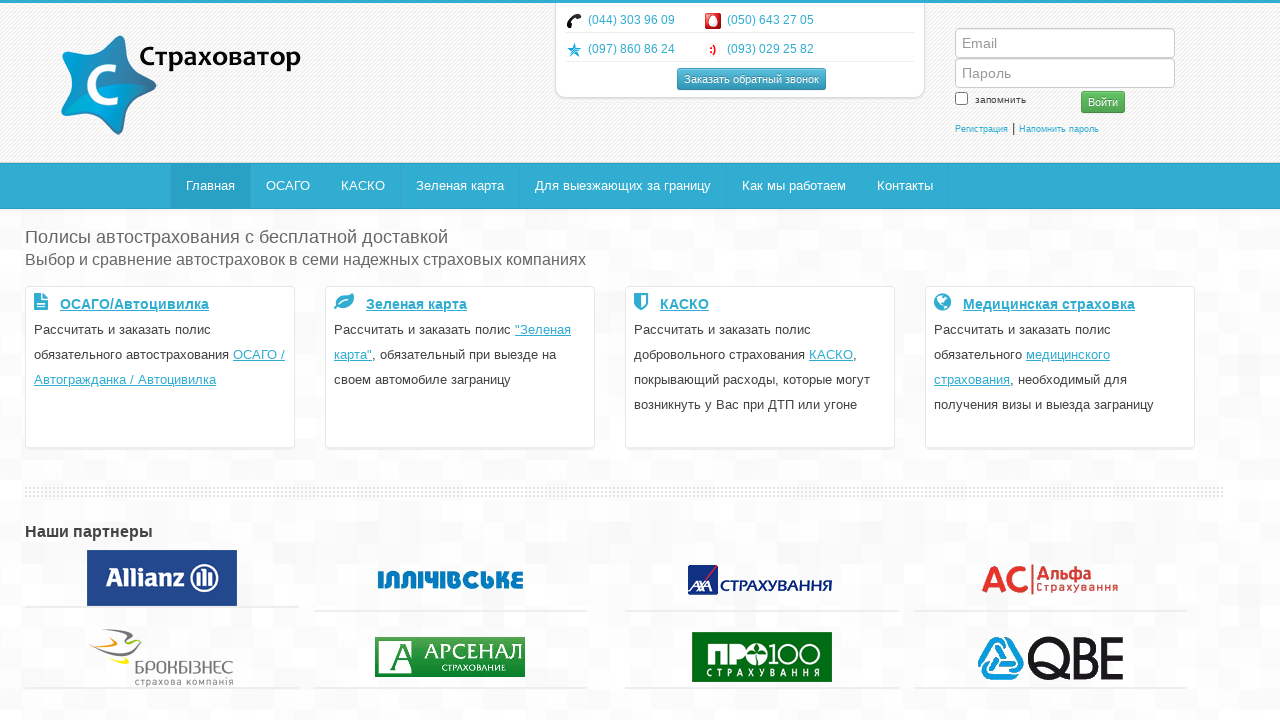

Clicked on OSAGO menu item to navigate to OSAGO insurance page at (288, 186) on xpath=//div[@class='nav-collapse collapse']/ul[@class='nav']/li/a >> nth=1
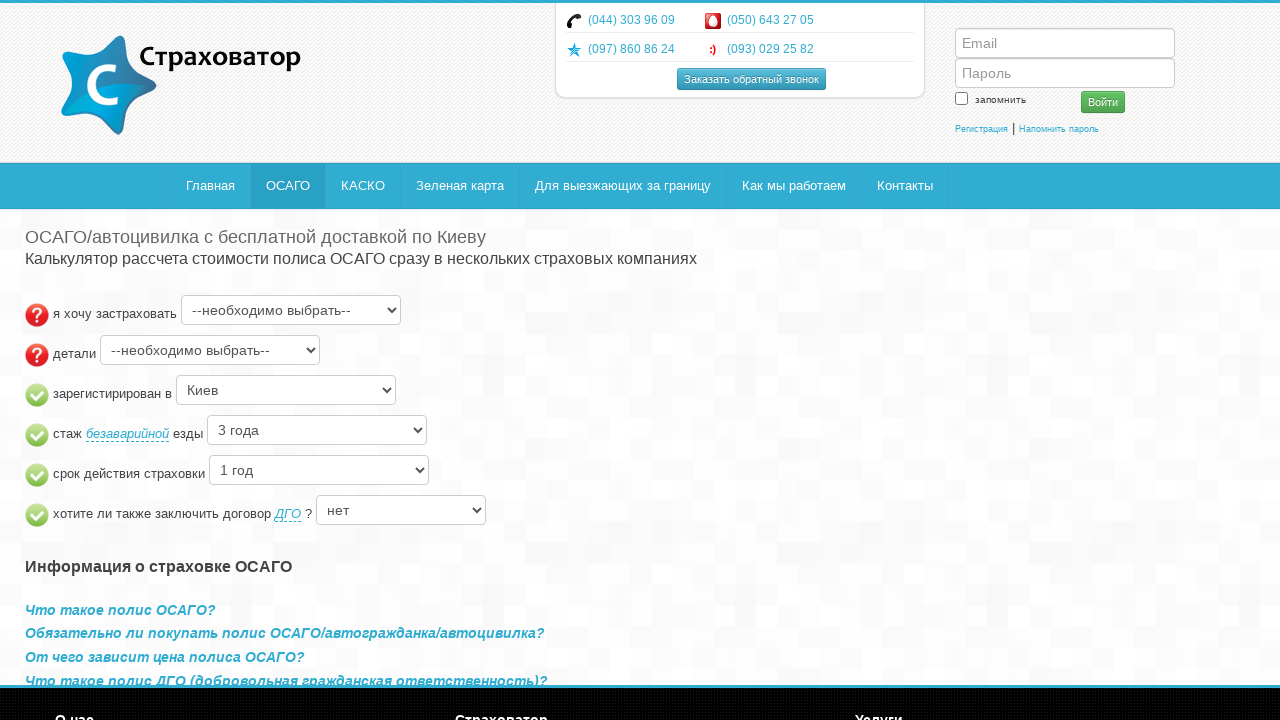

OSAGO page loaded and network idle
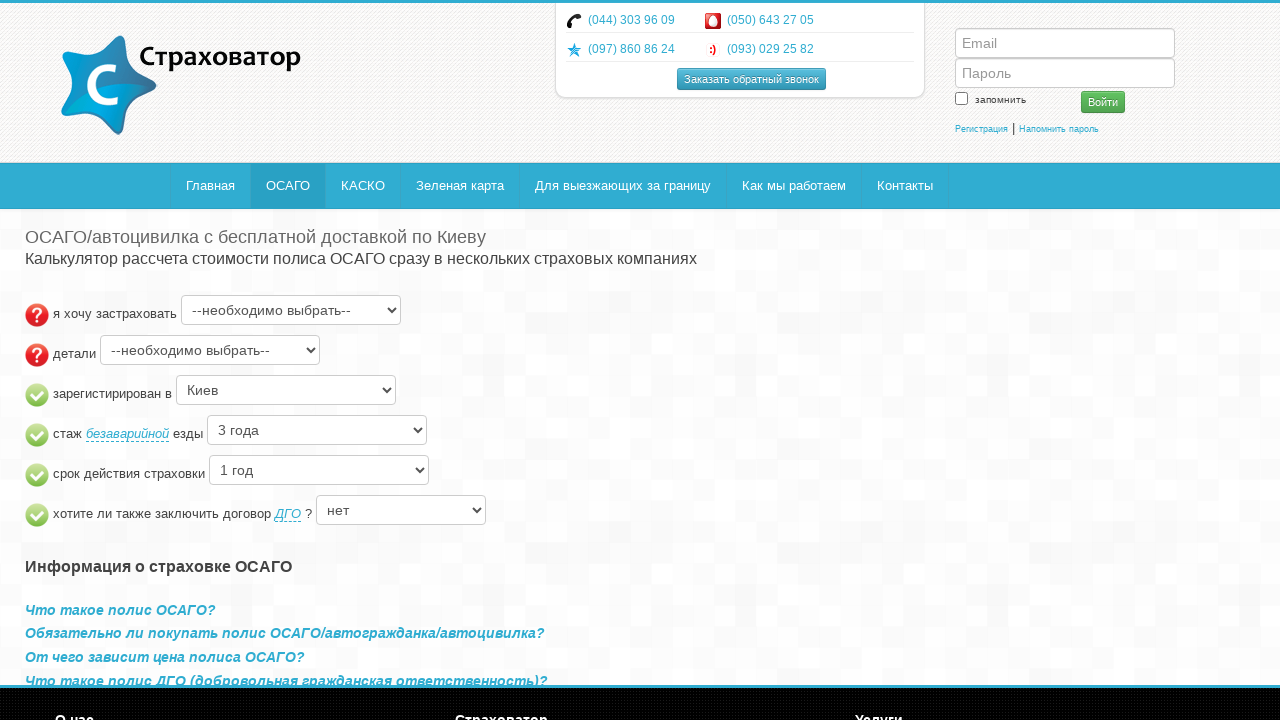

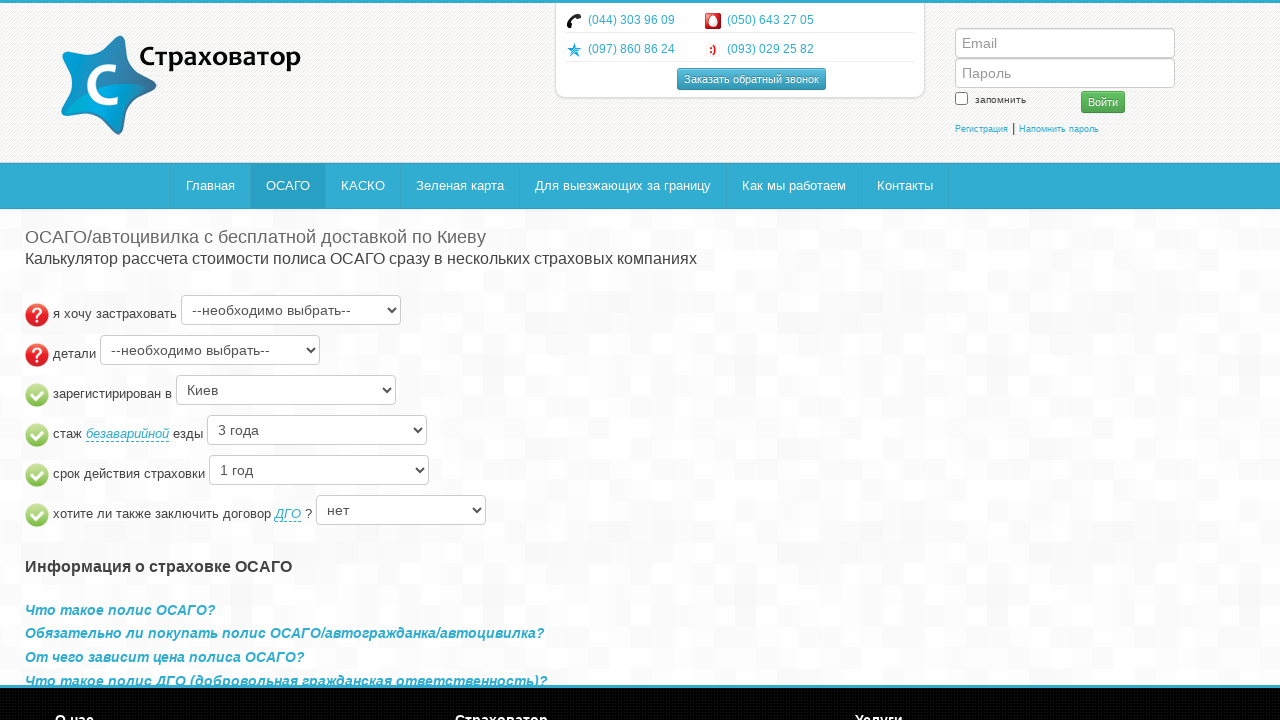